Tests page scrolling functionality by scrolling to top, scrolling by pixels, scrolling to a specific element, and scrolling to the bottom of the page

Starting URL: https://the-internet.herokuapp.com/large

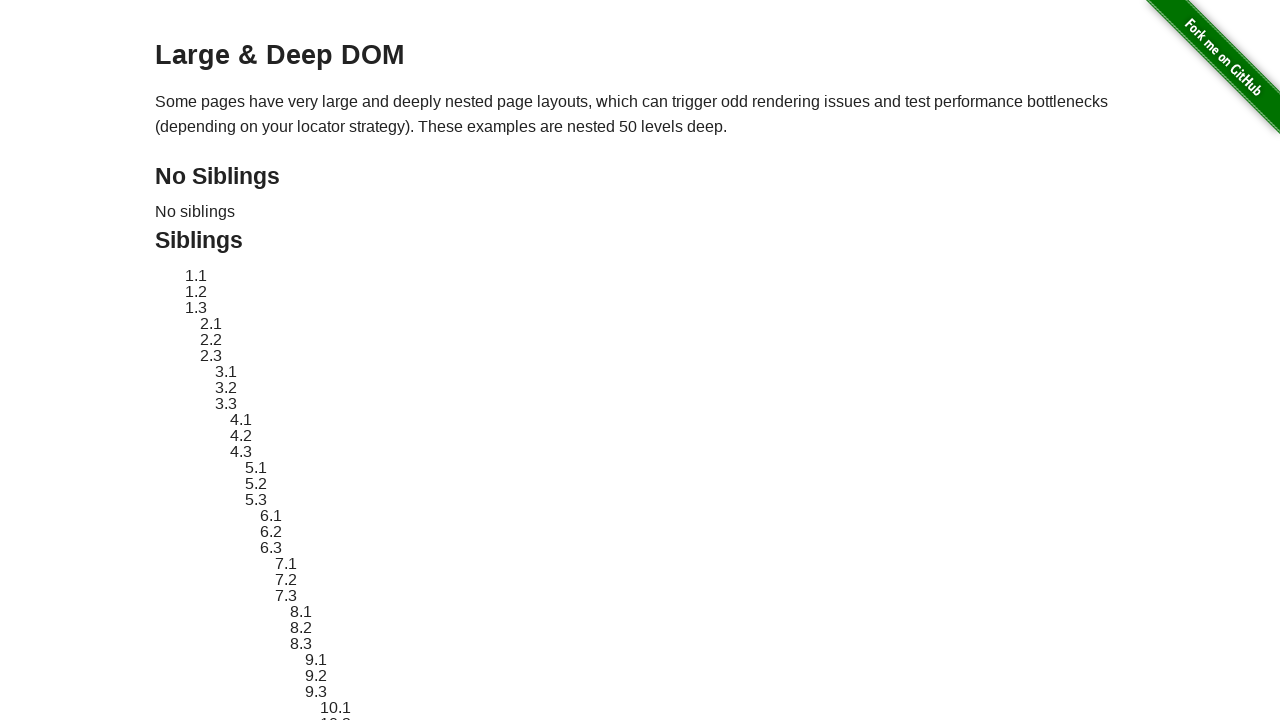

Scrolled to the top of the page
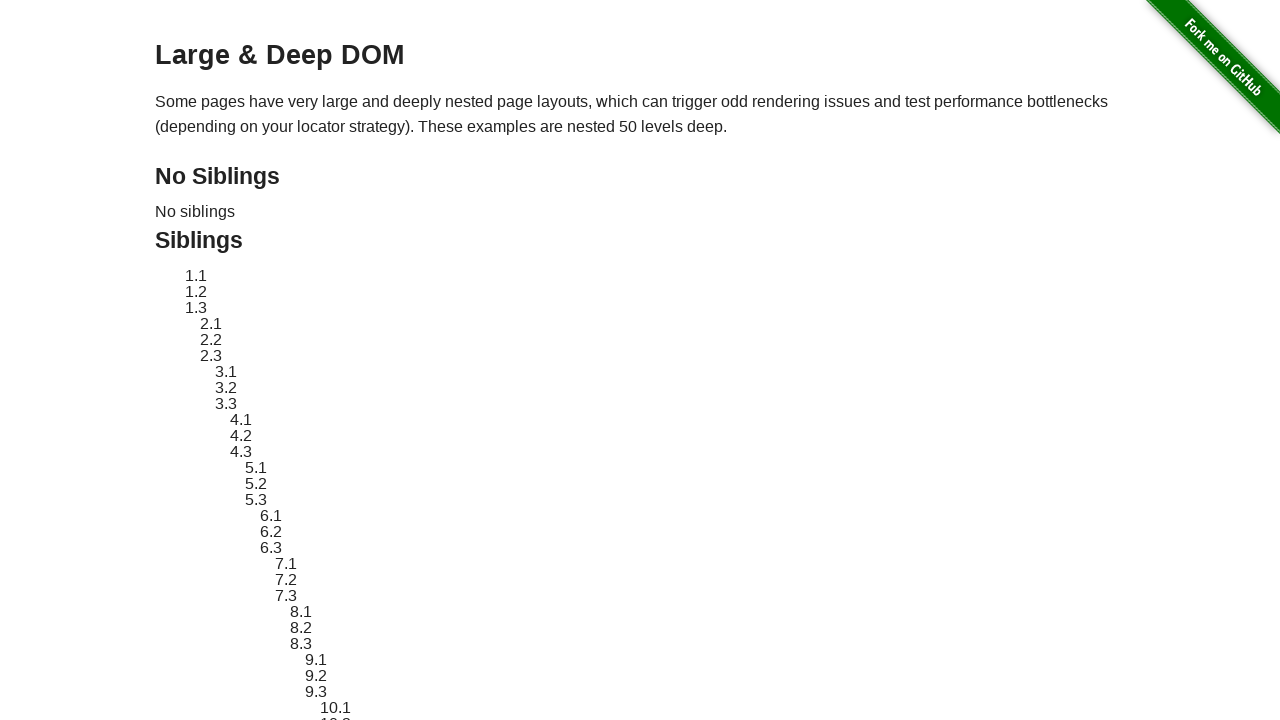

Scrolled down by 500 pixels
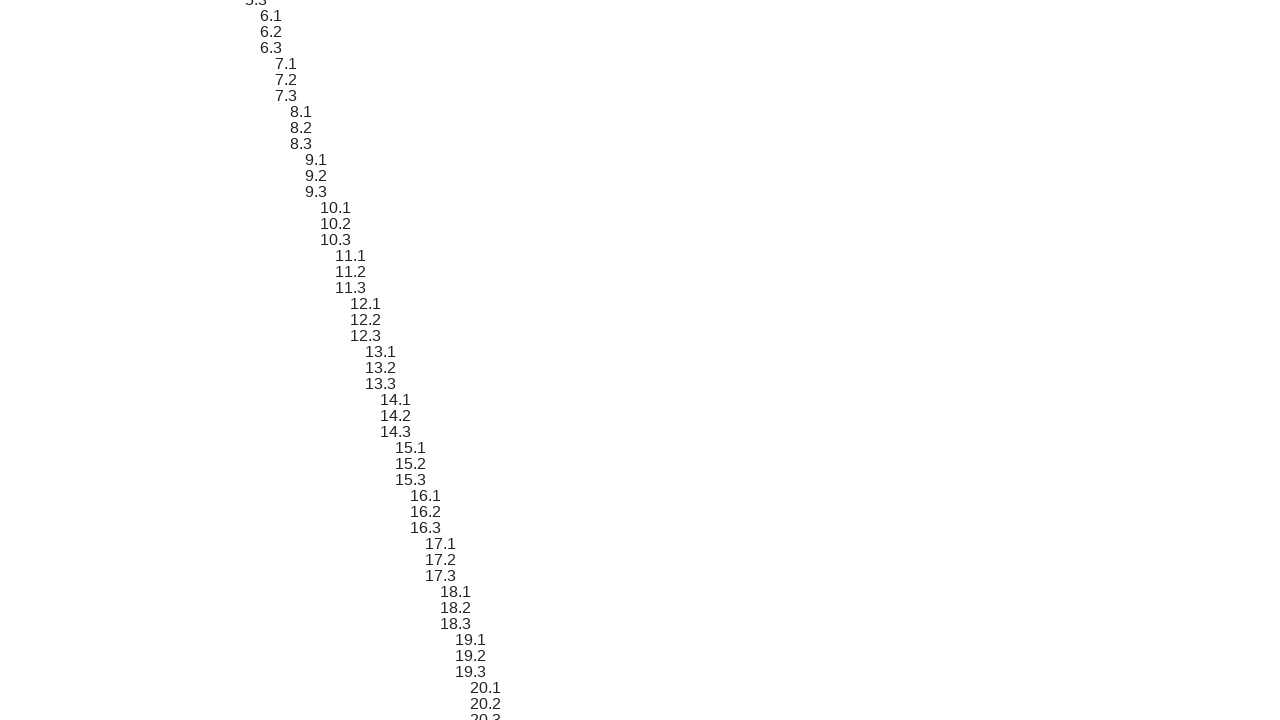

Scrolled to specific element #sibling-50.1
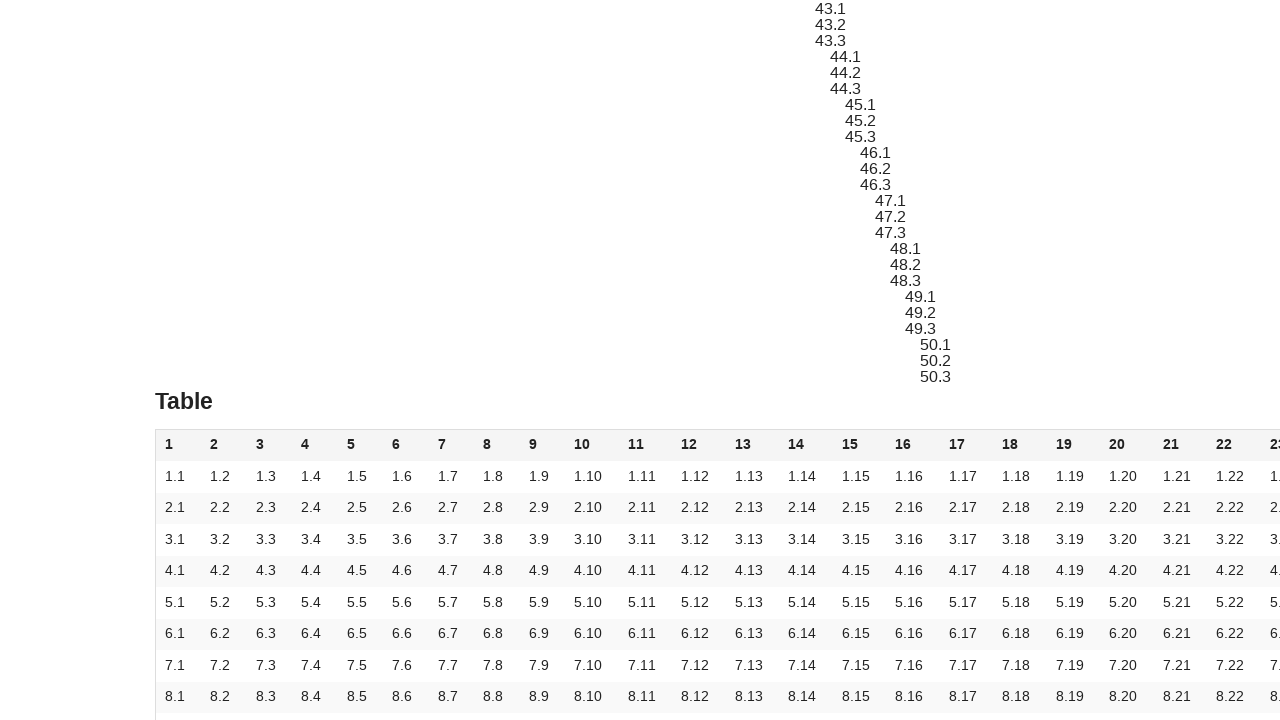

Scrolled to the bottom of the page
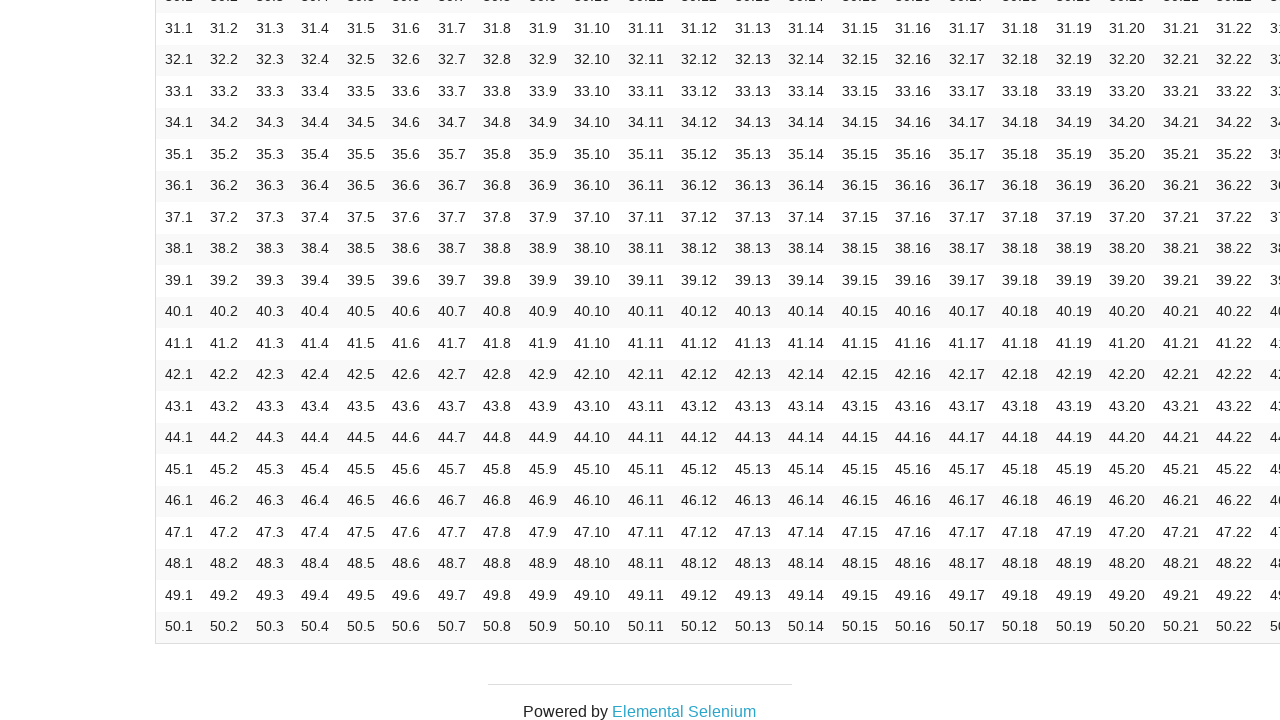

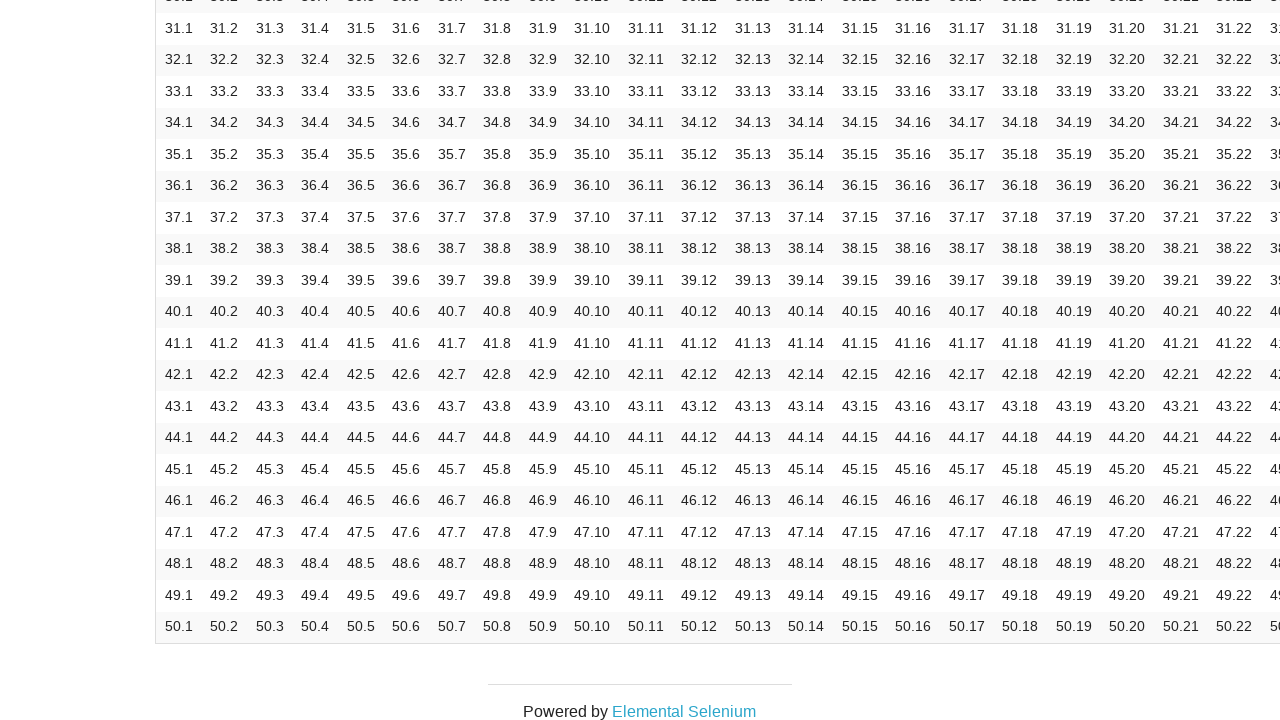